Tests drag functionality by clicking and holding an element, moving it by offset coordinates, and releasing

Starting URL: https://jqueryui.com/droppable/

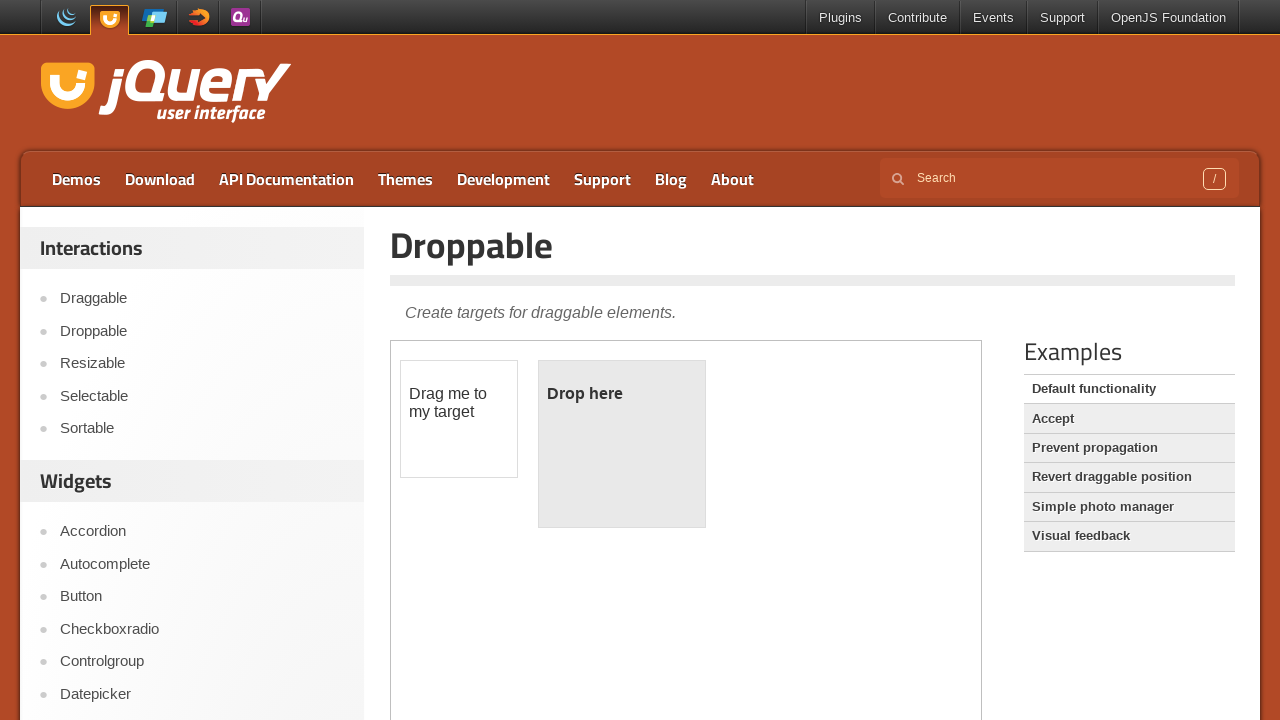

Located iframe containing draggable elements
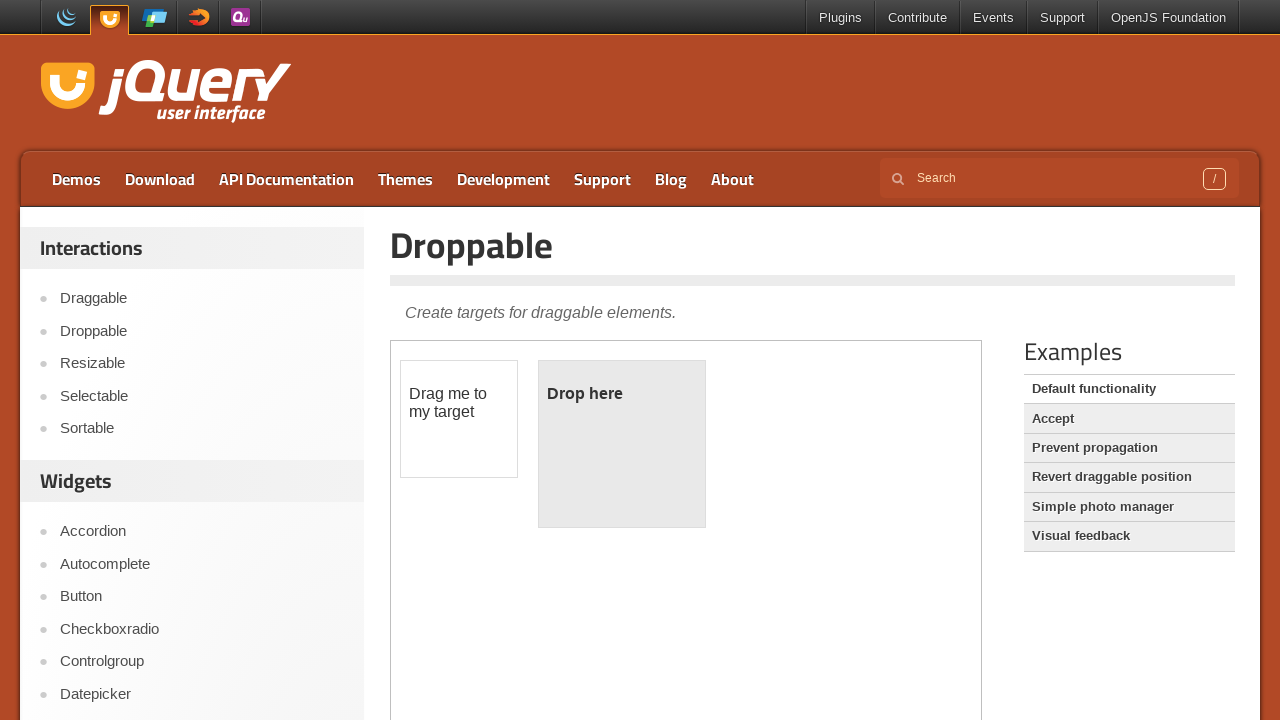

Located draggable element with id 'draggable'
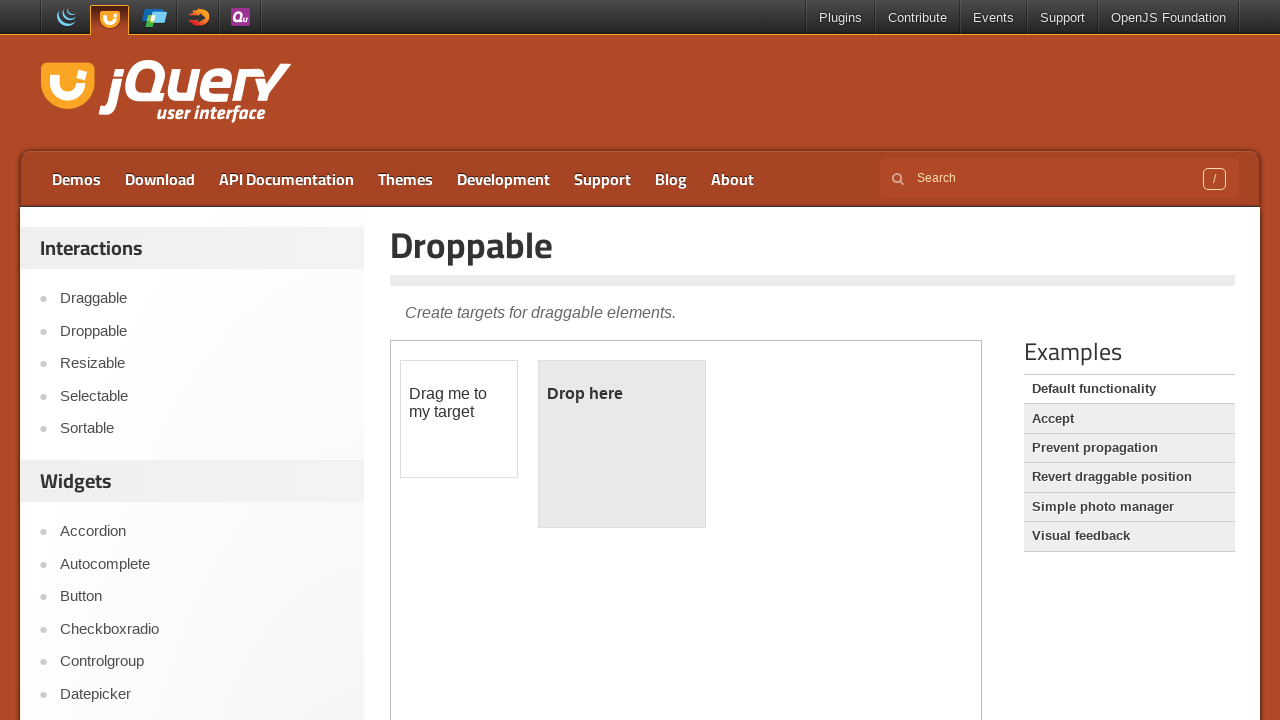

Retrieved bounding box coordinates of draggable element
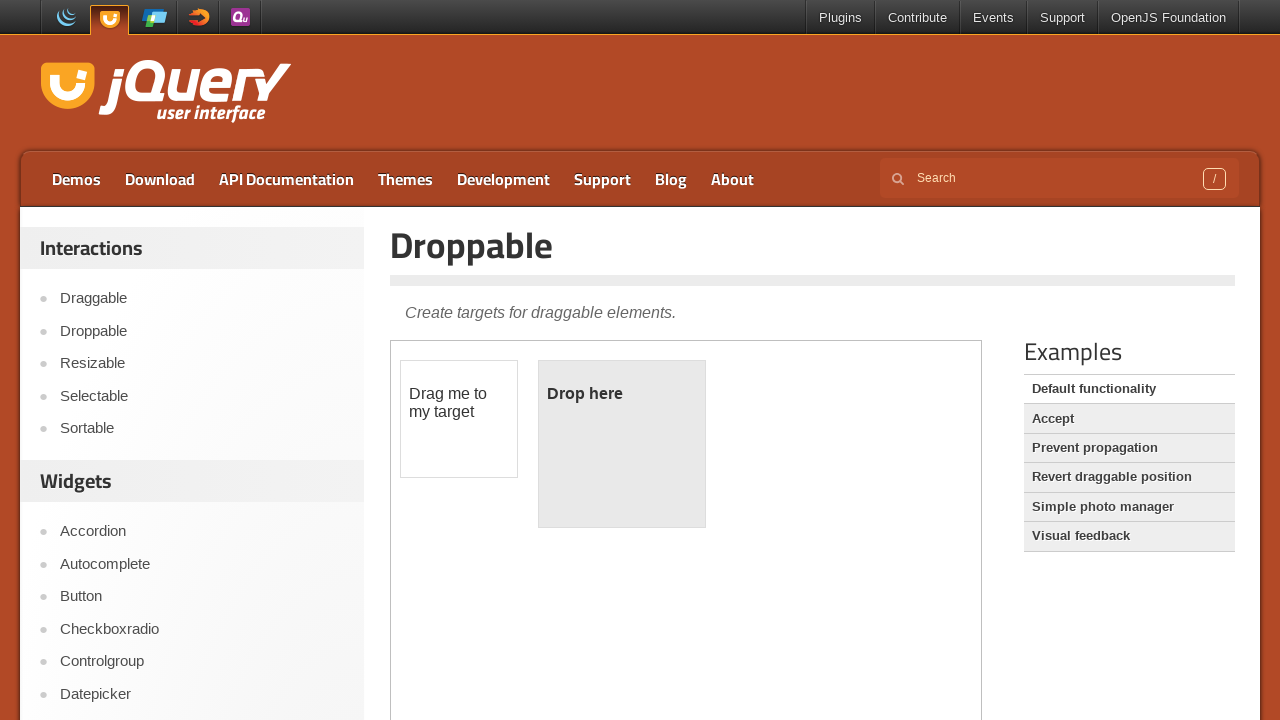

Moved mouse to center of draggable element at (459, 419)
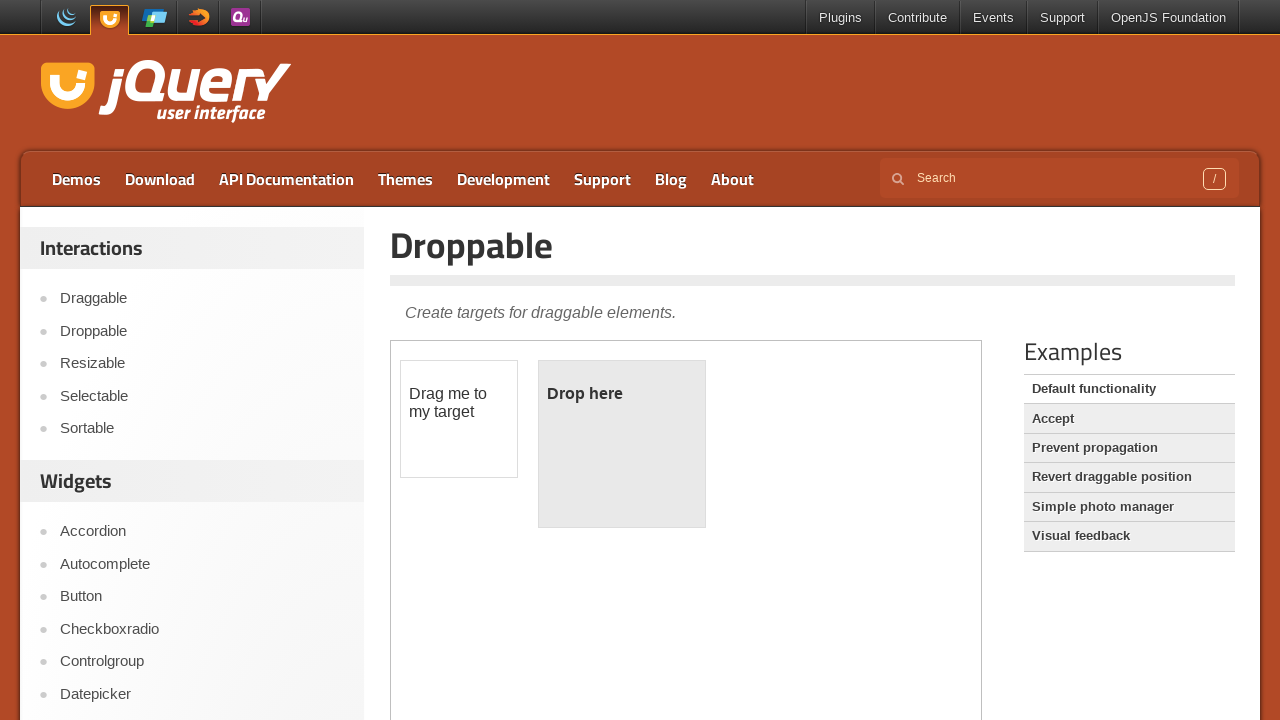

Pressed mouse button down on draggable element at (459, 419)
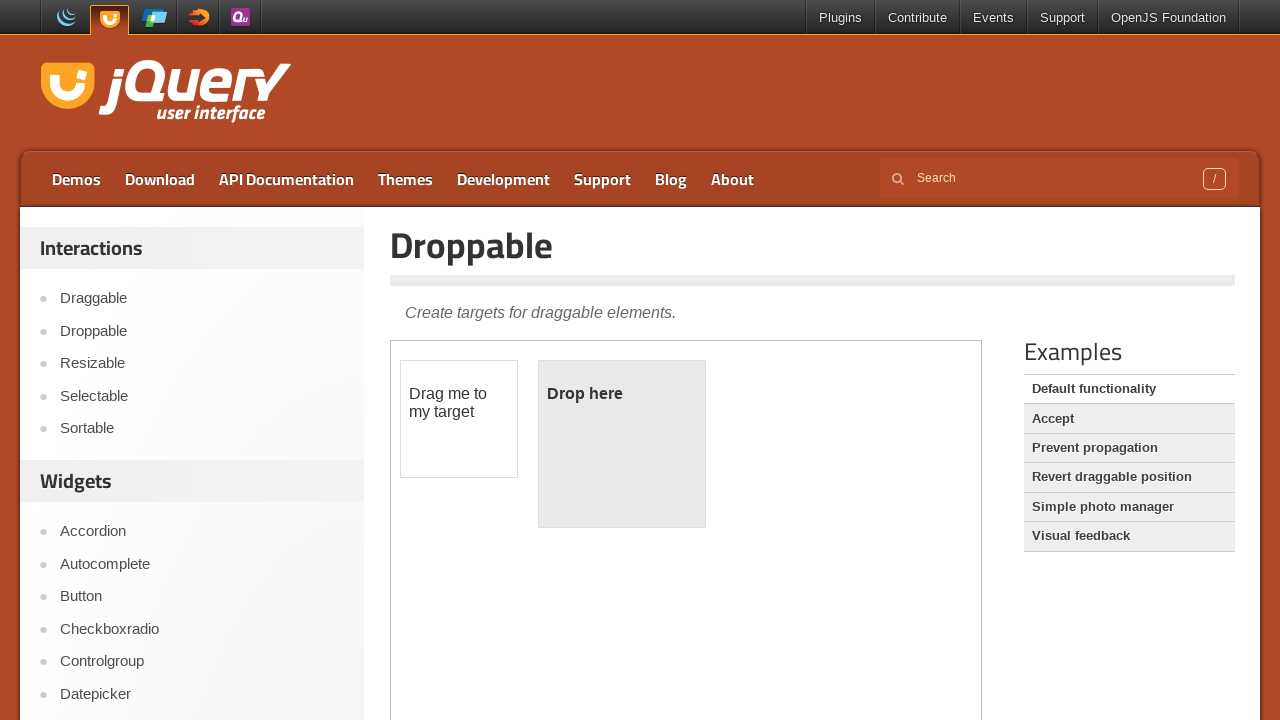

Dragged element by offset (430px right, 30px down) at (889, 449)
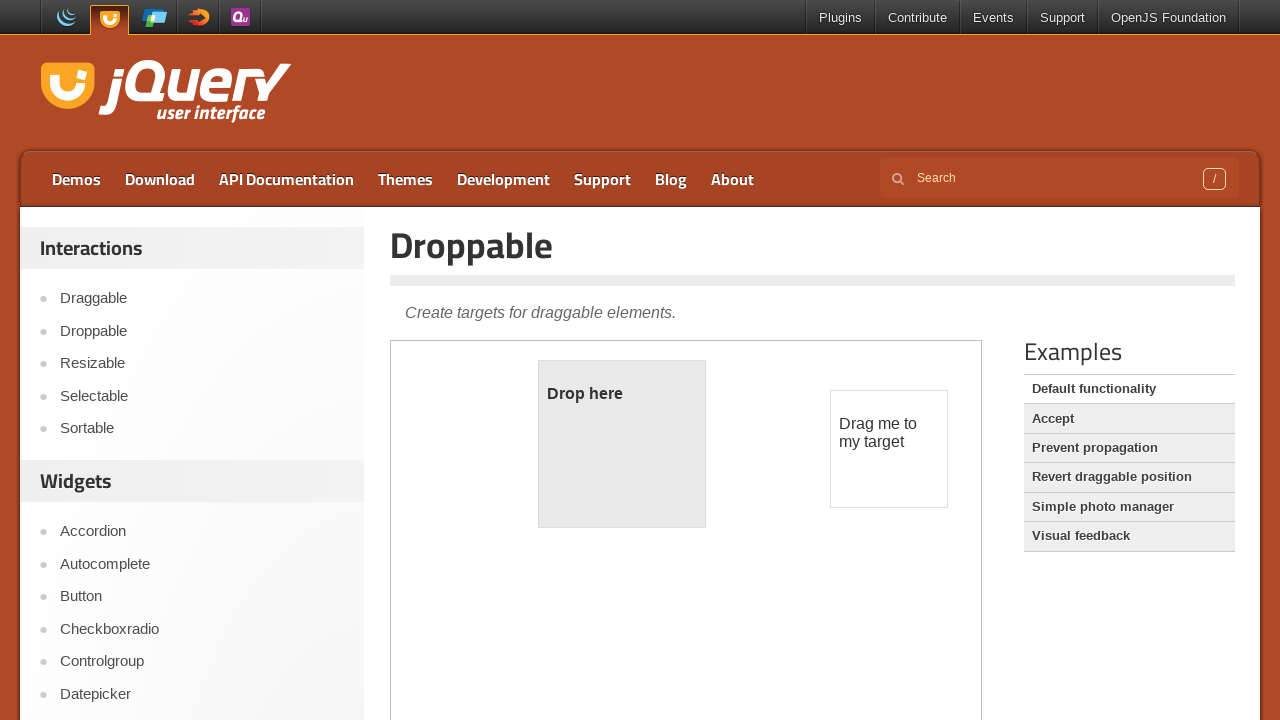

Released mouse button to complete drag operation at (889, 449)
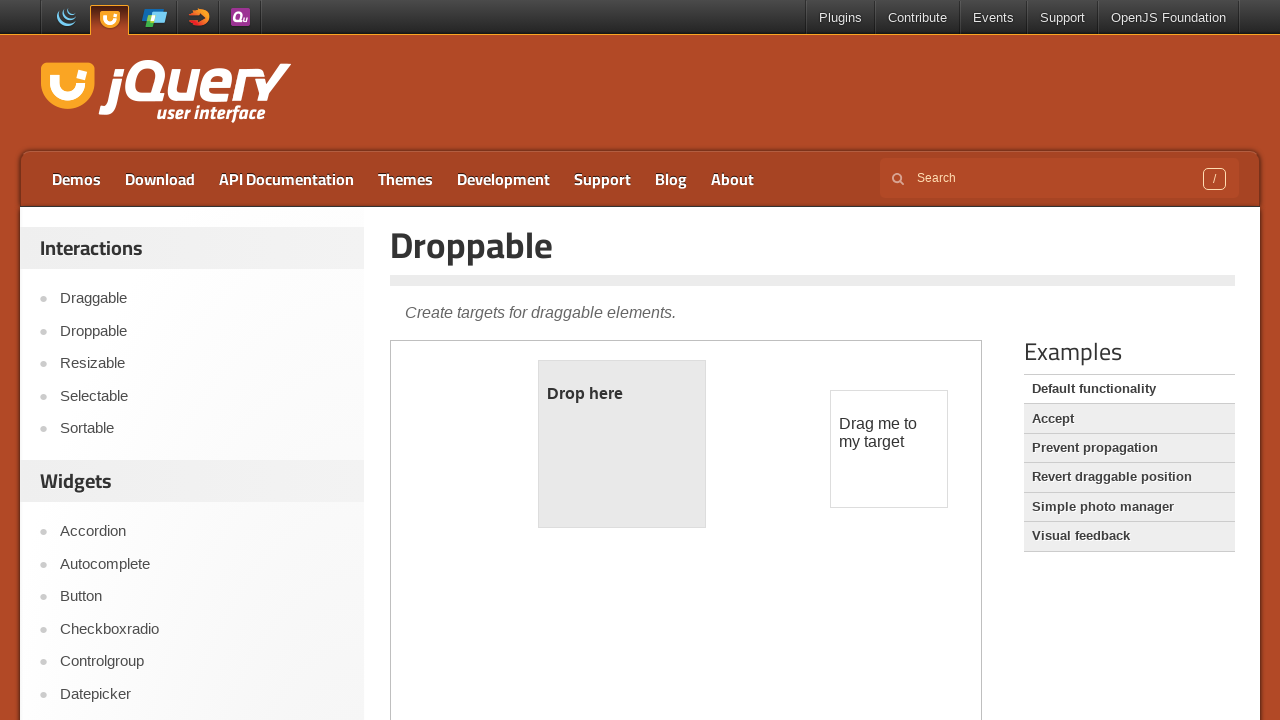

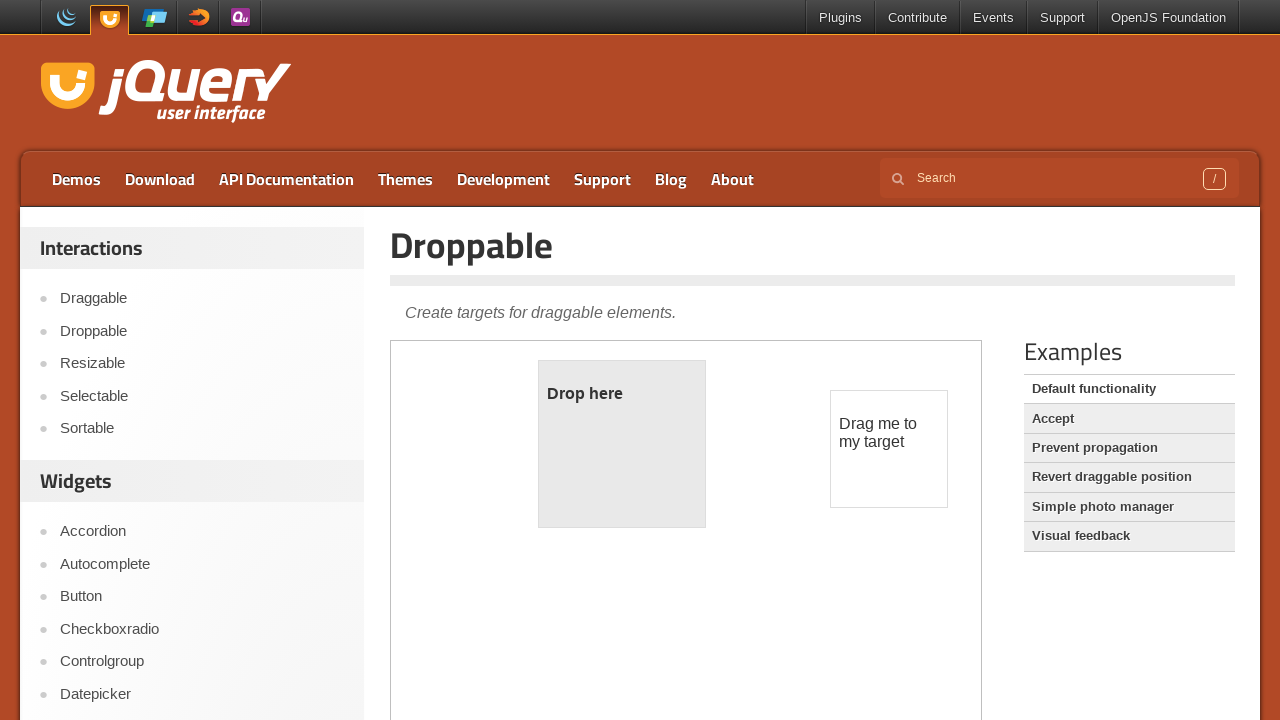